Navigates to WebdriverIO website and verifies the page title contains "WebdriverIO"

Starting URL: https://webdriver.io

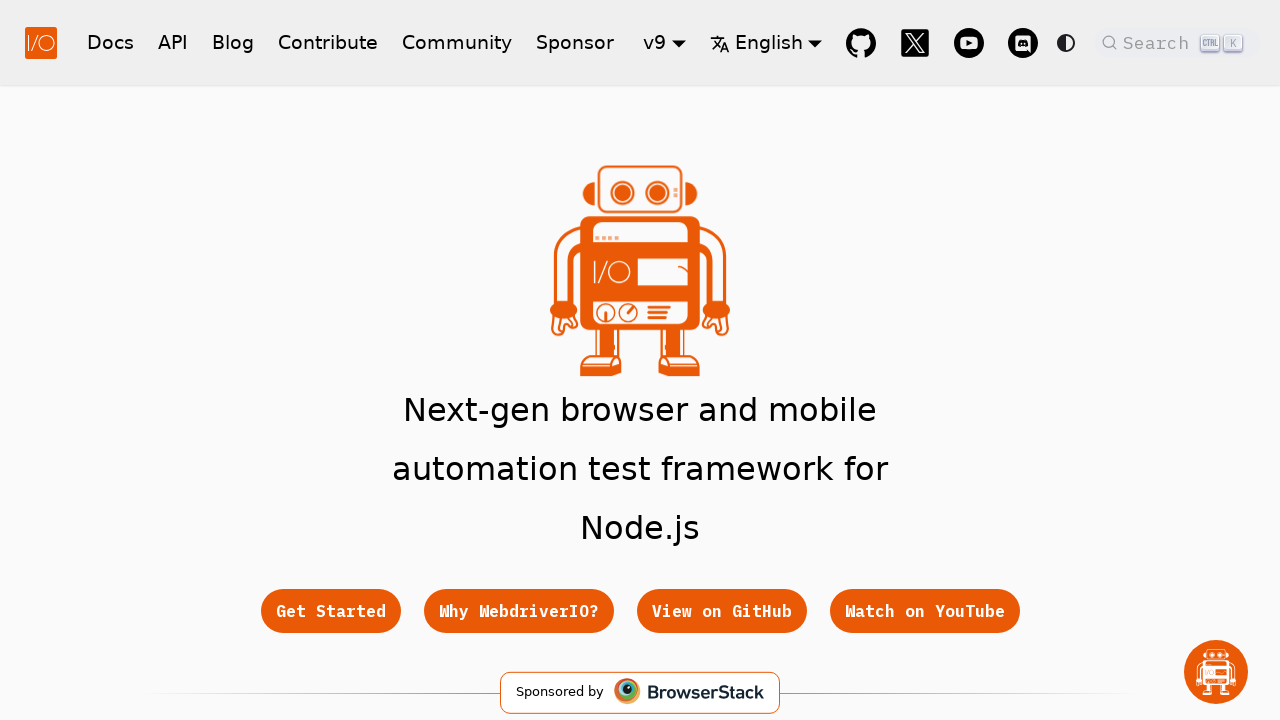

Waited for page to reach domcontentloaded state
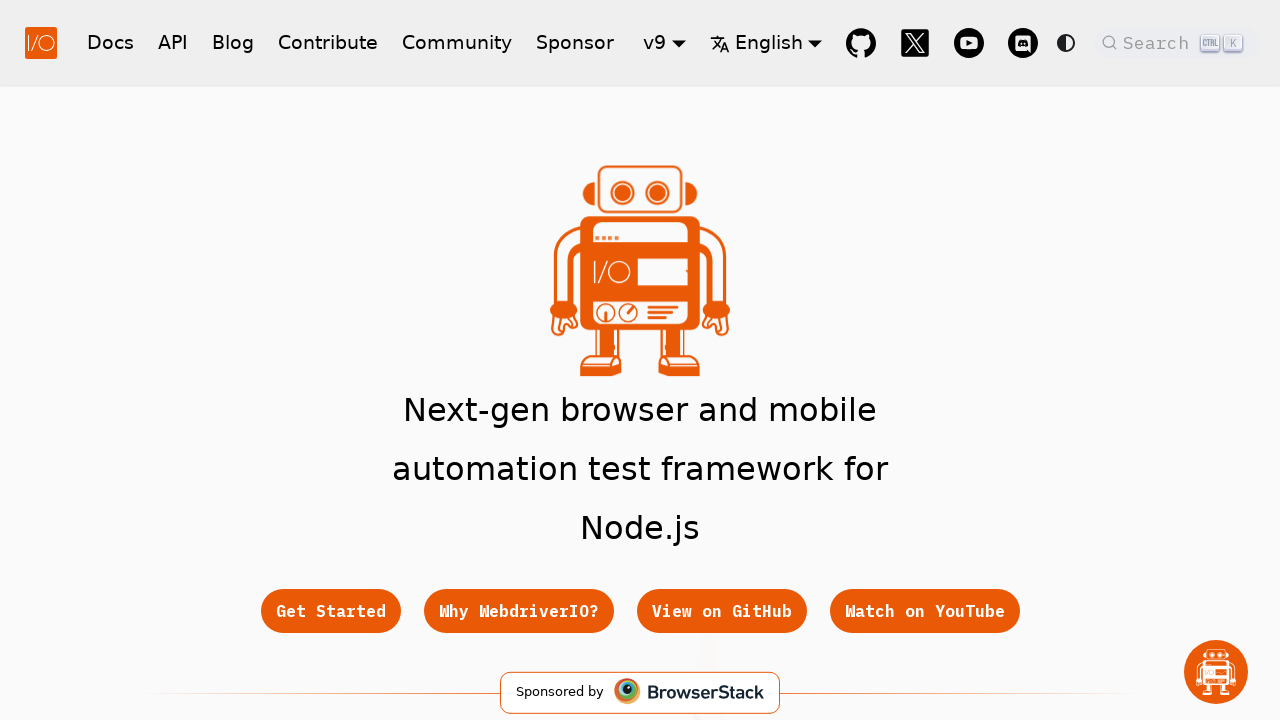

Retrieved page title
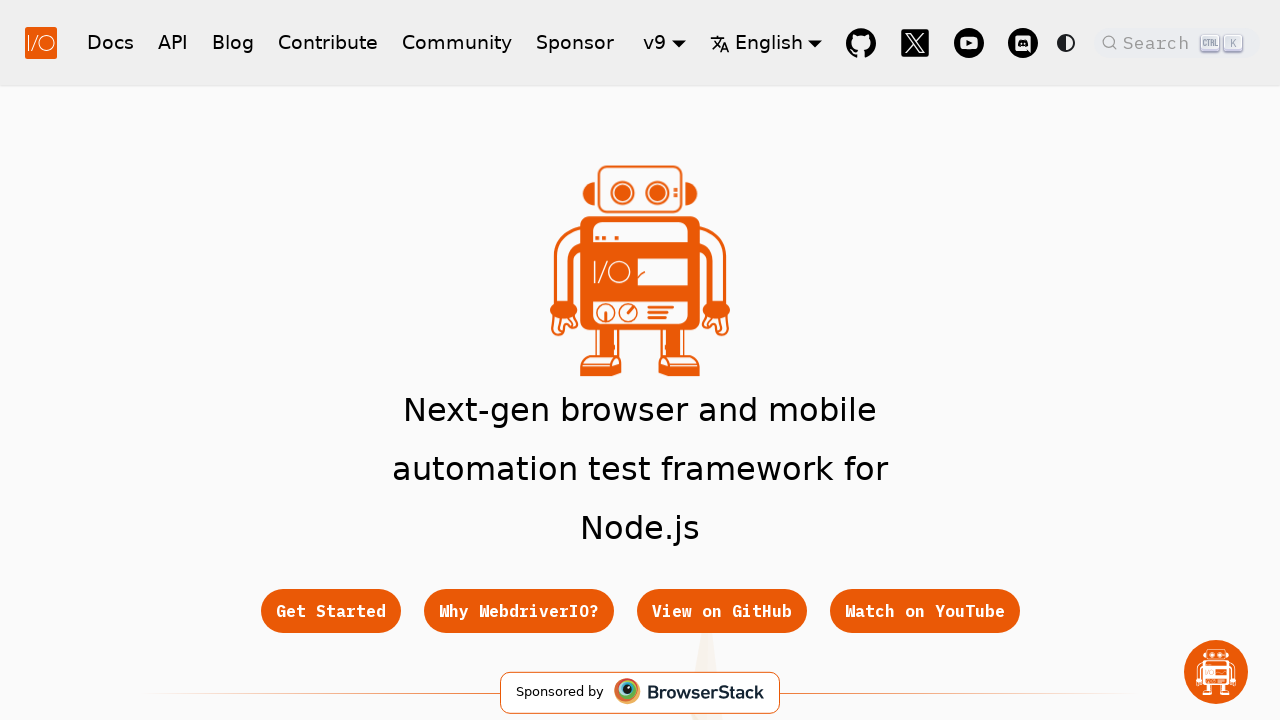

Verified page title contains 'WebdriverIO'
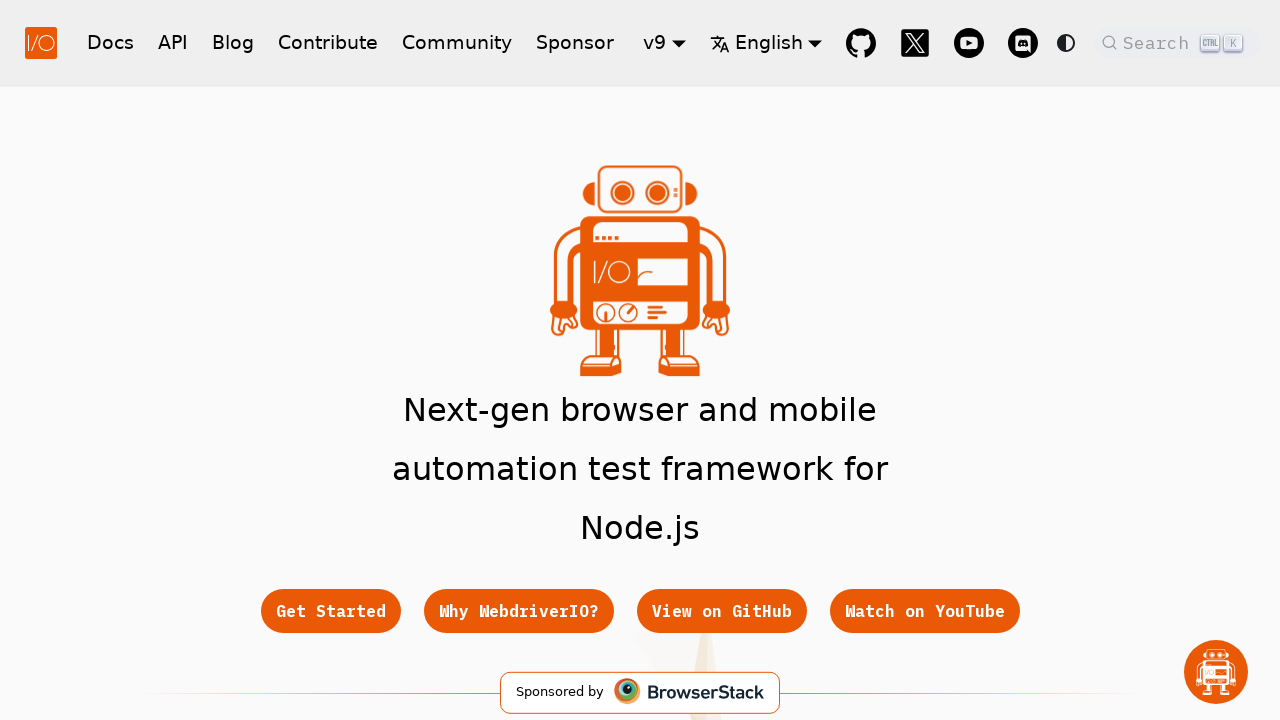

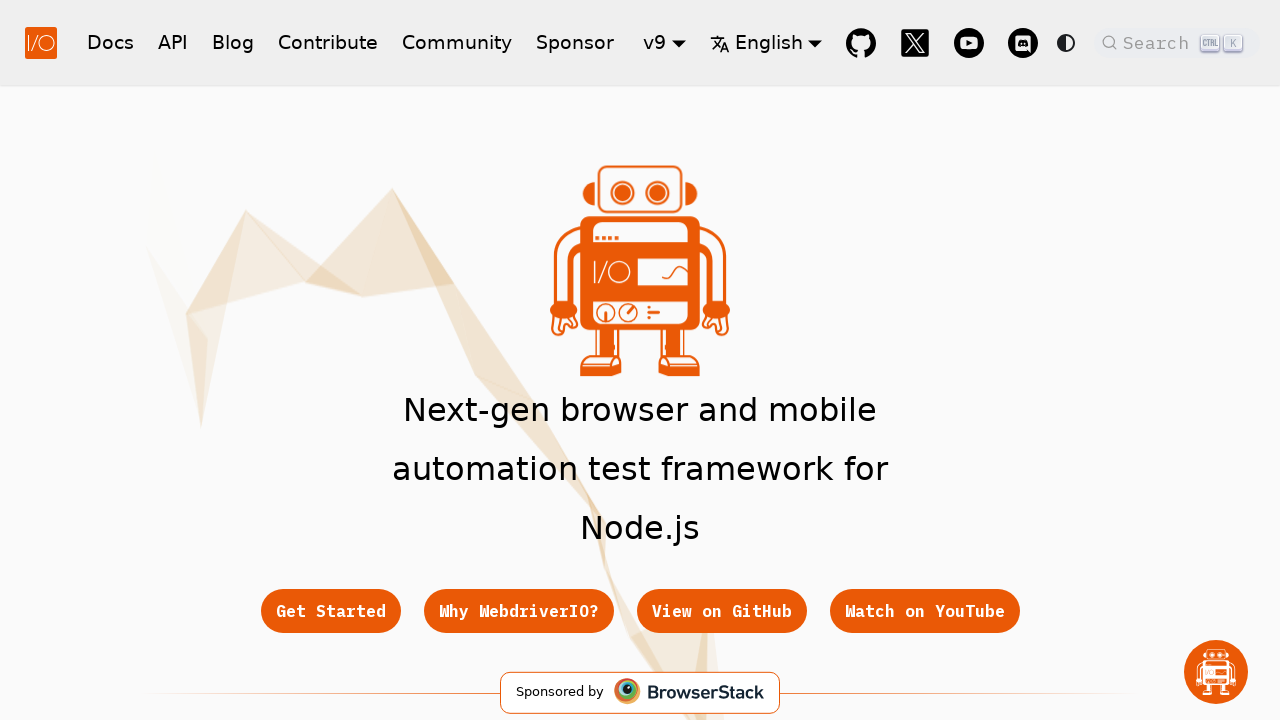